Tests that the todo counter displays the current number of items correctly as items are added.

Starting URL: https://demo.playwright.dev/todomvc

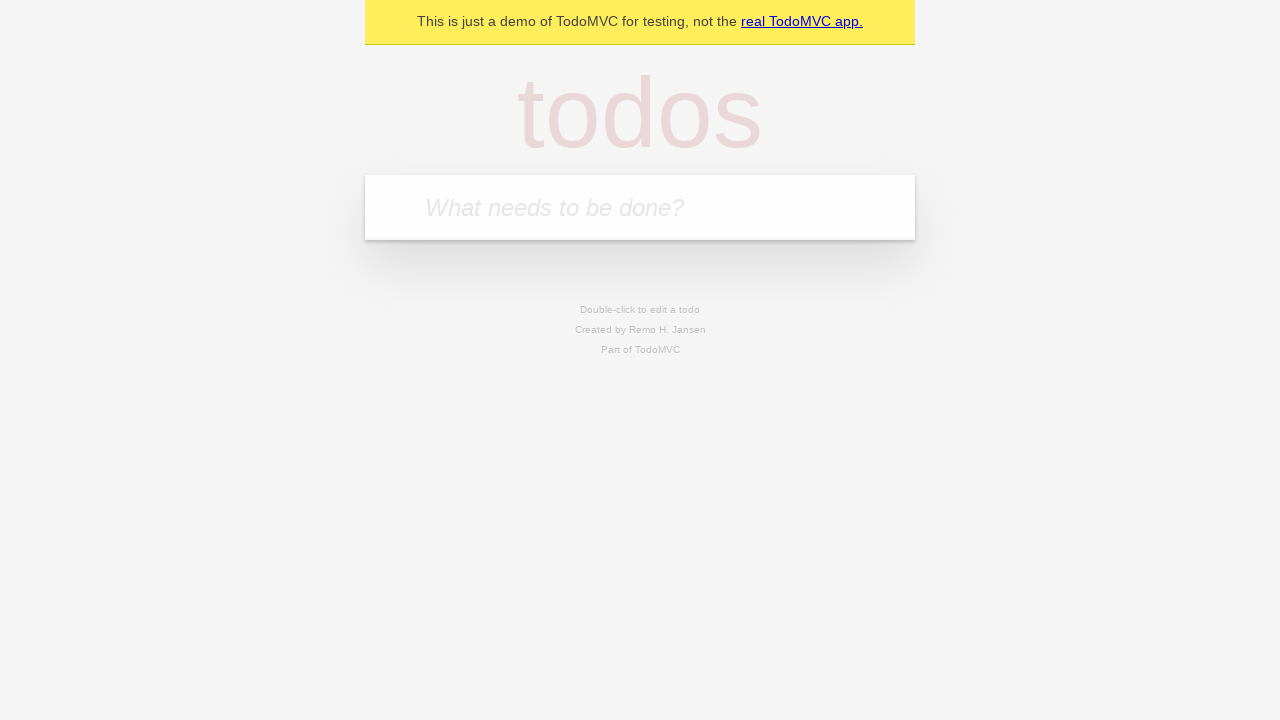

Filled todo input with 'buy some cheese' on internal:attr=[placeholder="What needs to be done?"i]
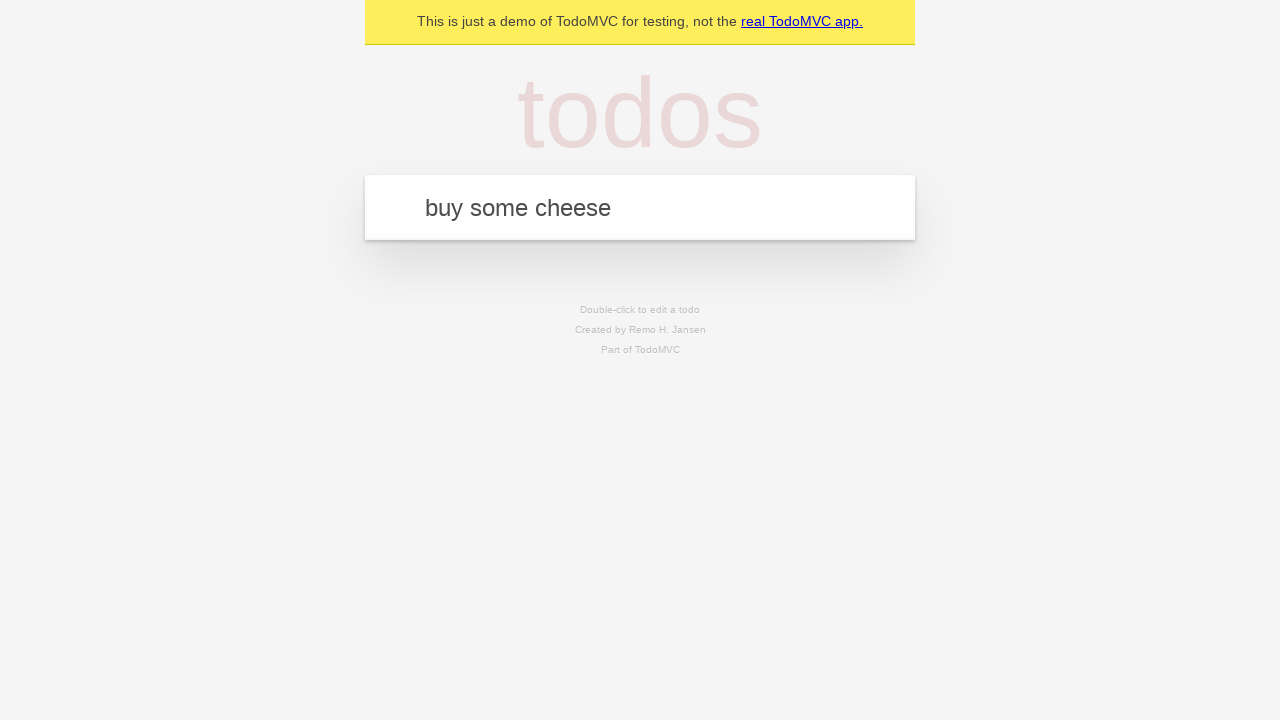

Pressed Enter to add first todo item on internal:attr=[placeholder="What needs to be done?"i]
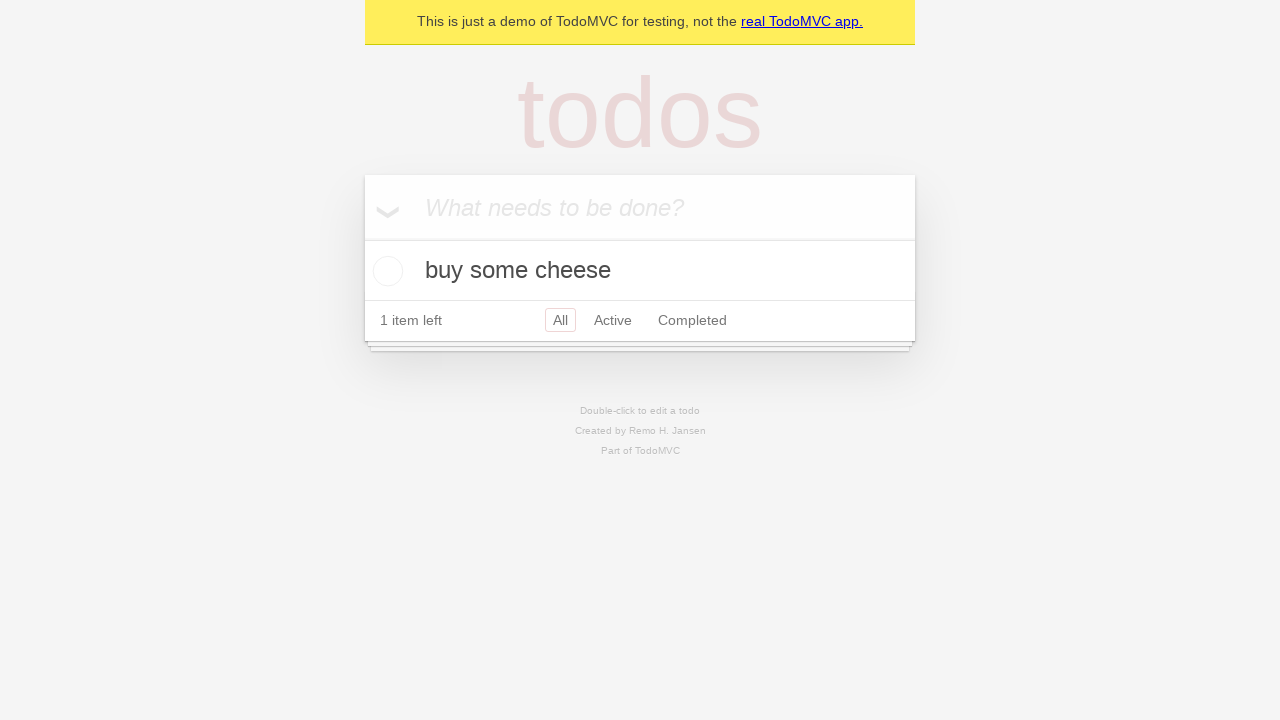

Todo counter element appeared after adding first item
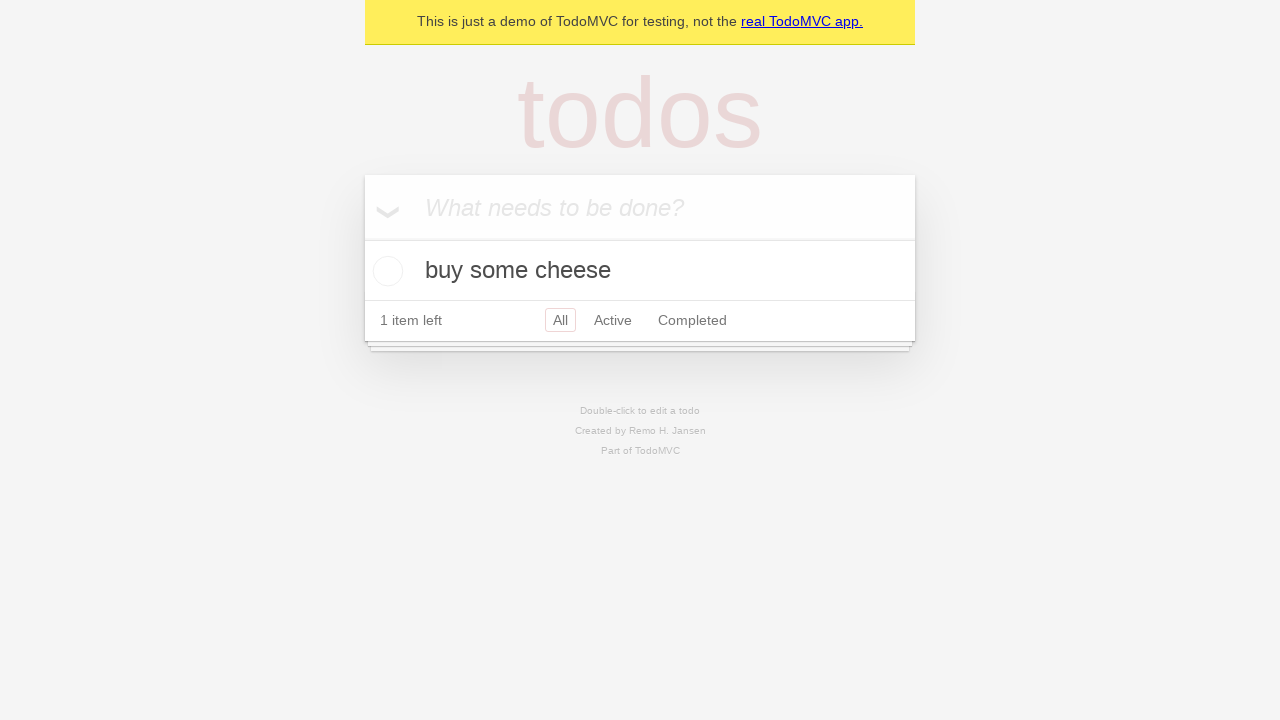

Filled todo input with 'feed the cat' on internal:attr=[placeholder="What needs to be done?"i]
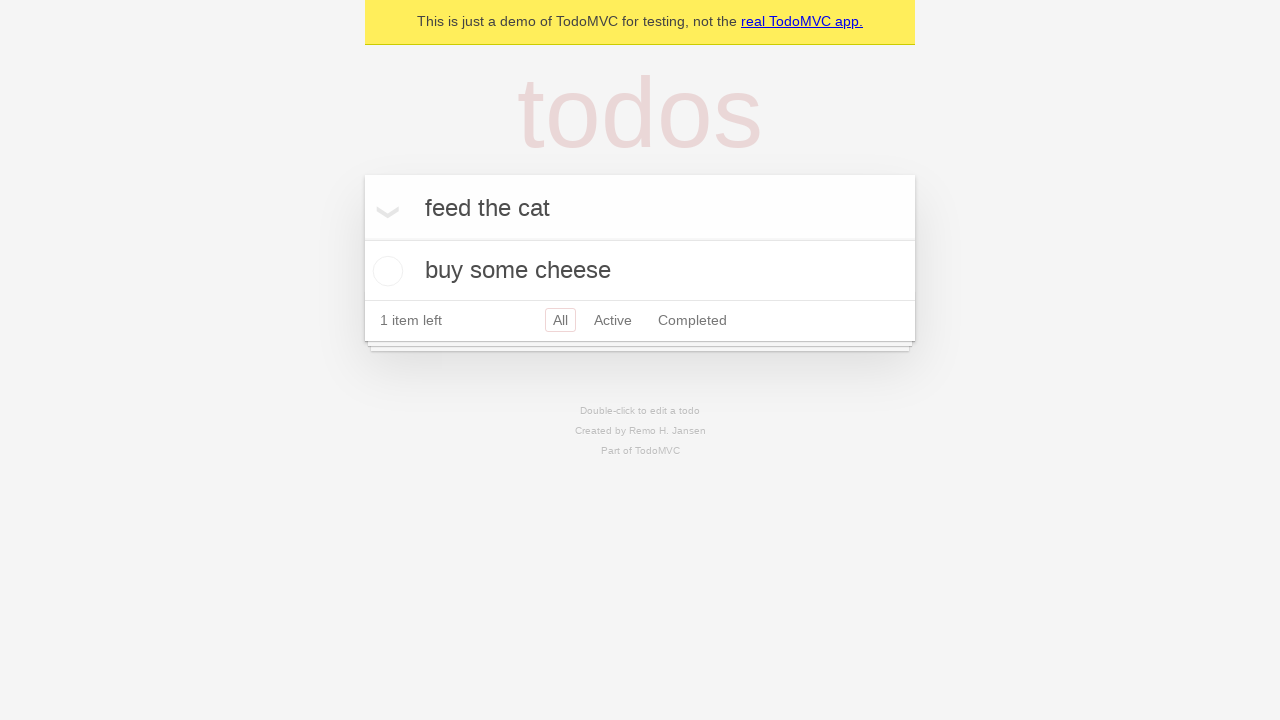

Pressed Enter to add second todo item on internal:attr=[placeholder="What needs to be done?"i]
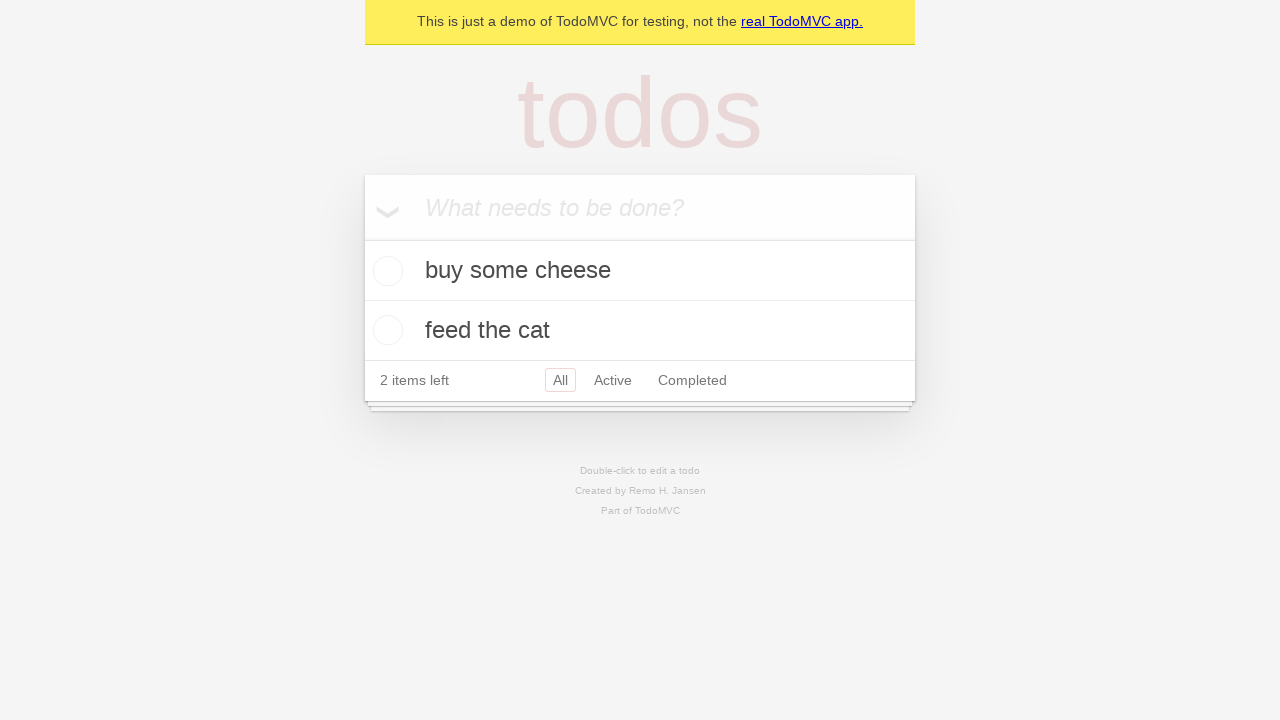

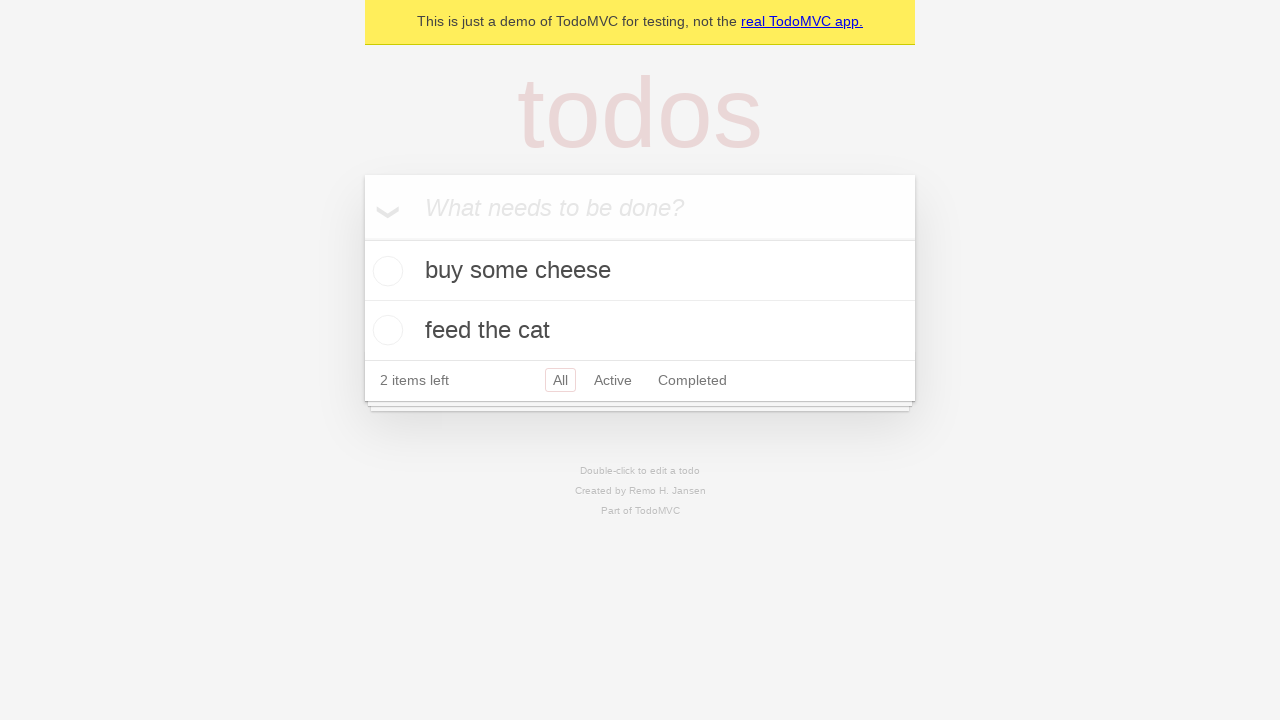